Tests checkbox functionality by verifying default states of two checkboxes, then clicking to toggle their selection states and verifying the changes.

Starting URL: https://practice.cydeo.com/checkboxes

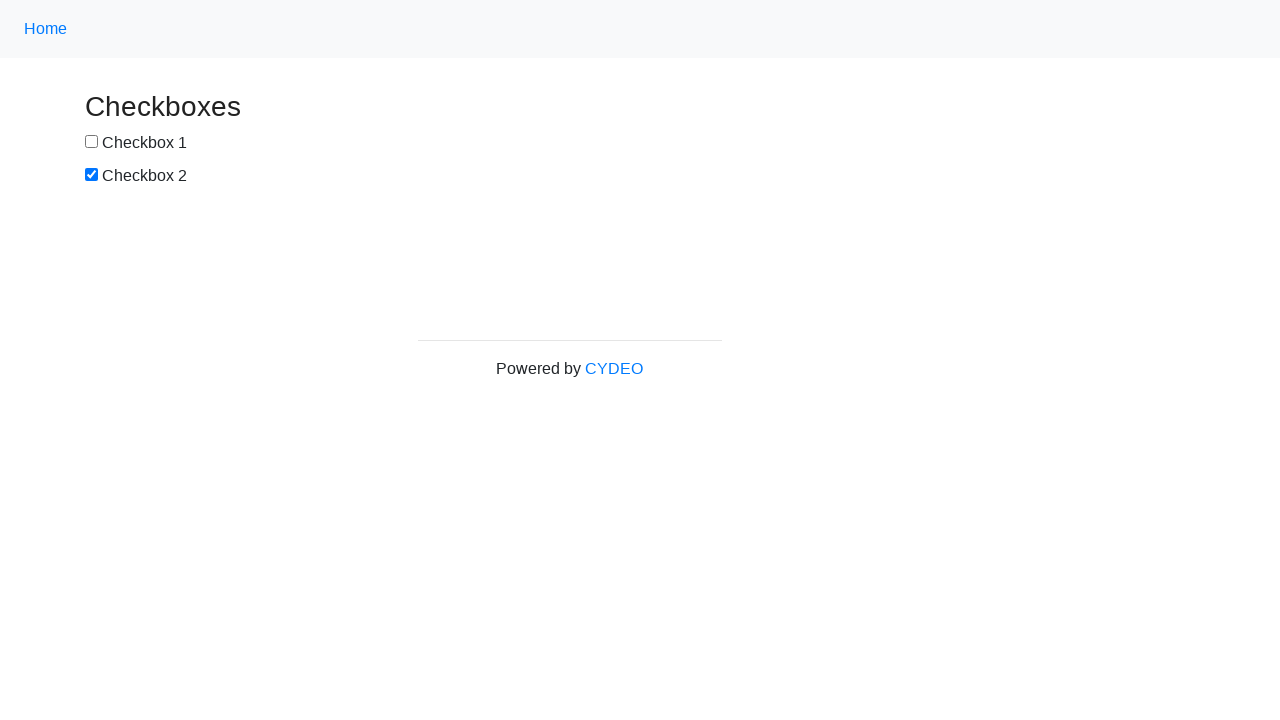

Located checkbox1 element
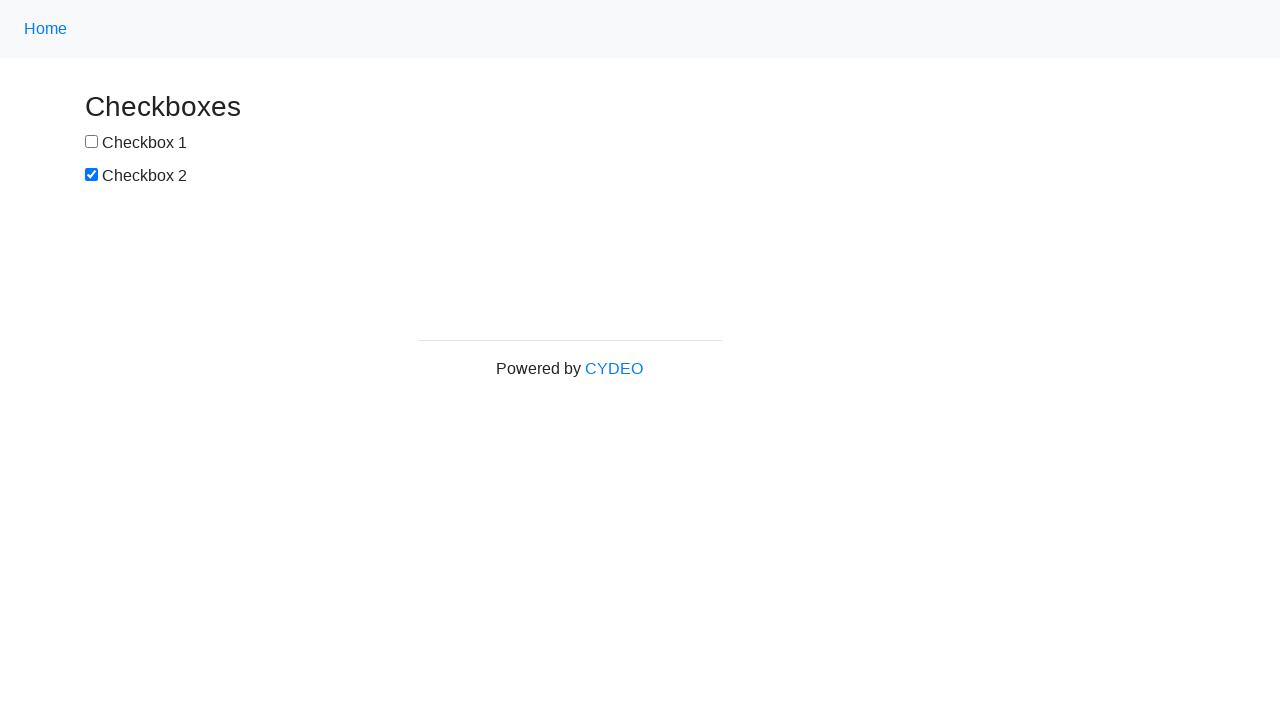

Located checkbox2 element
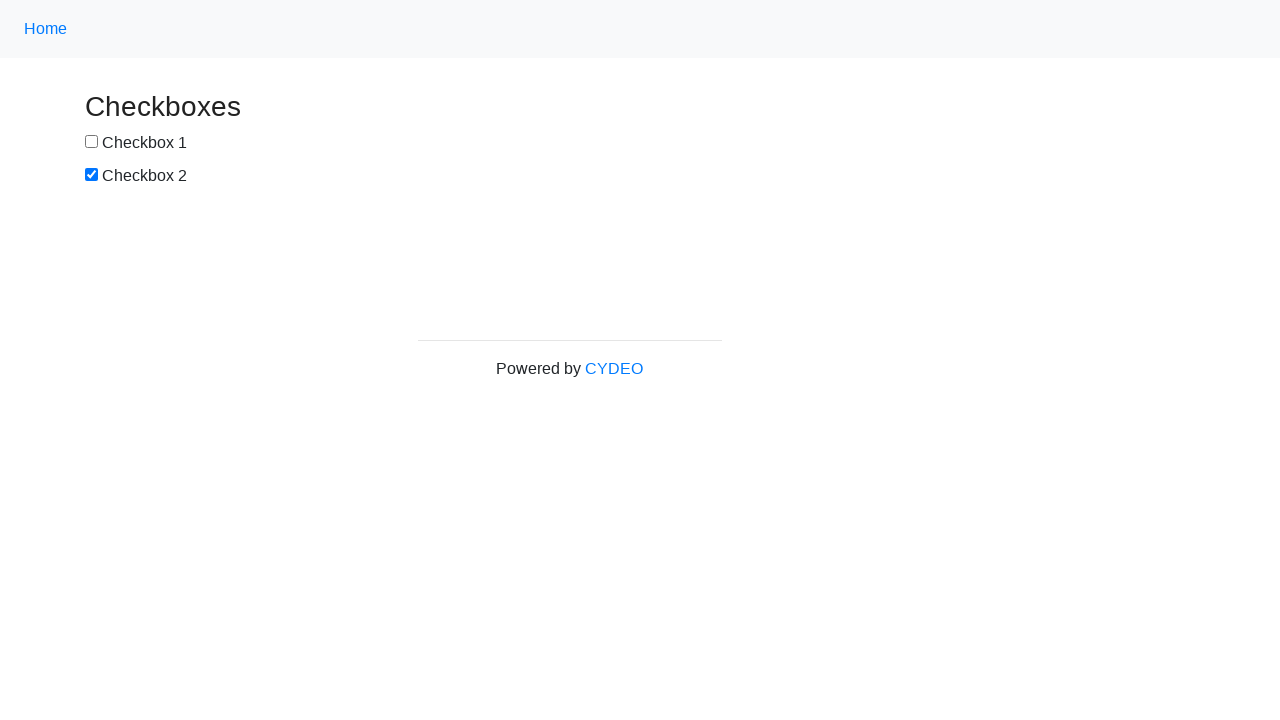

Verified checkbox1 is not selected by default
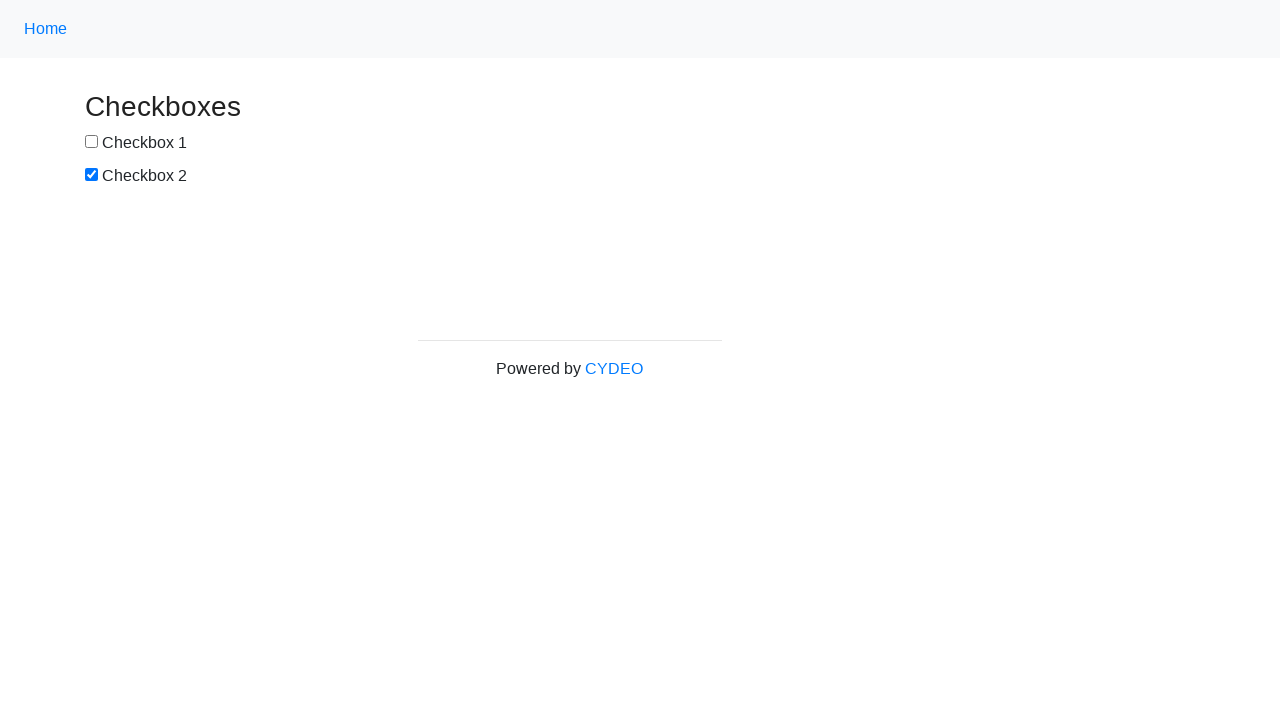

Verified checkbox2 is selected by default
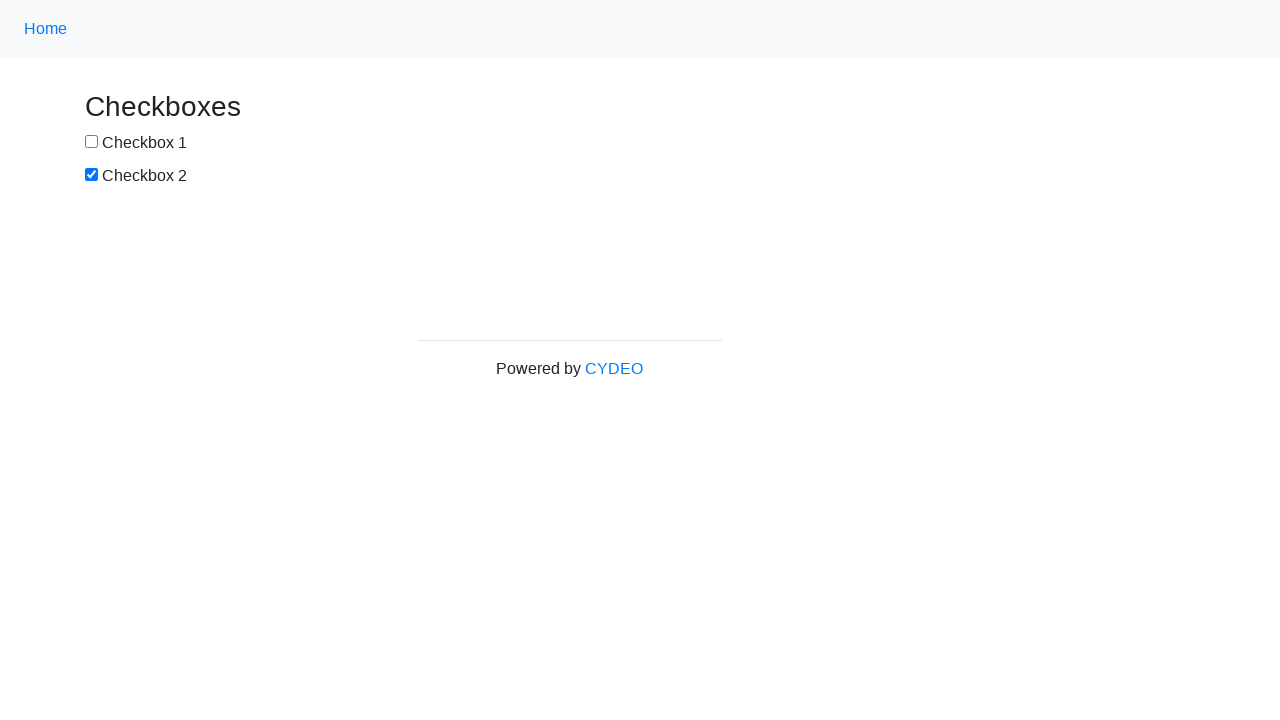

Clicked checkbox1 to select it at (92, 142) on input[name='checkbox1']
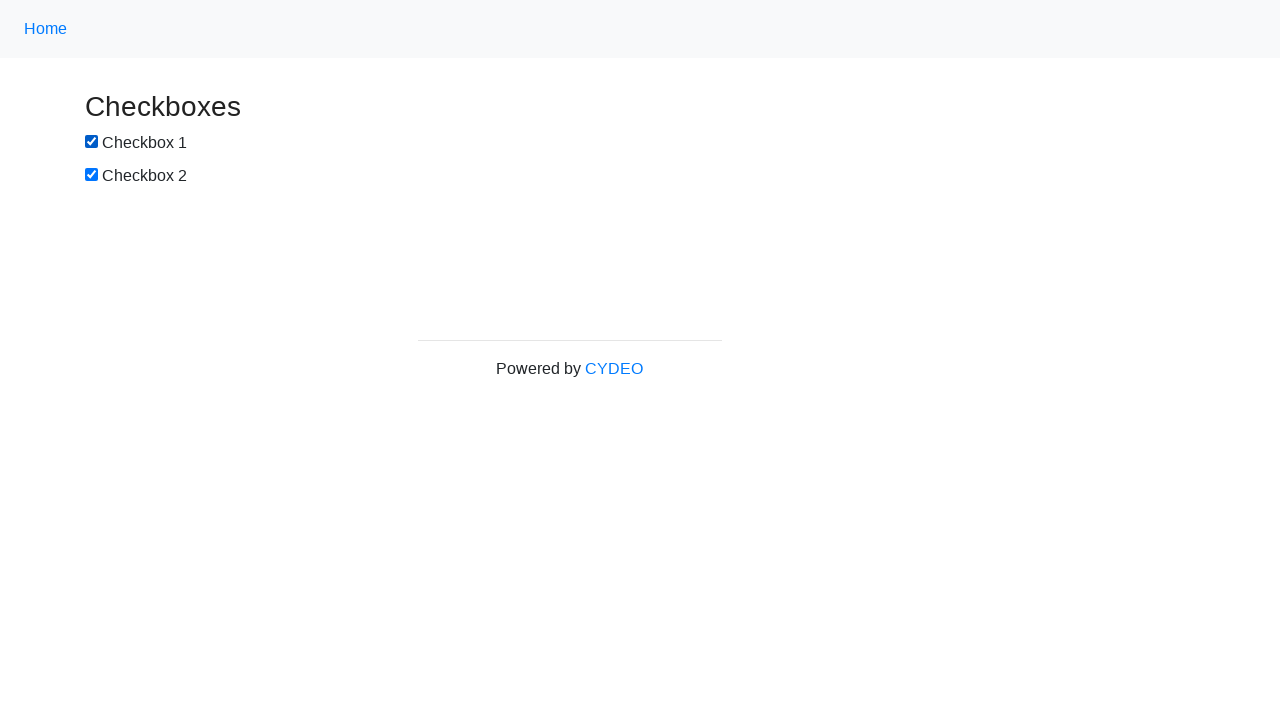

Clicked checkbox2 to deselect it at (92, 175) on input[name='checkbox2']
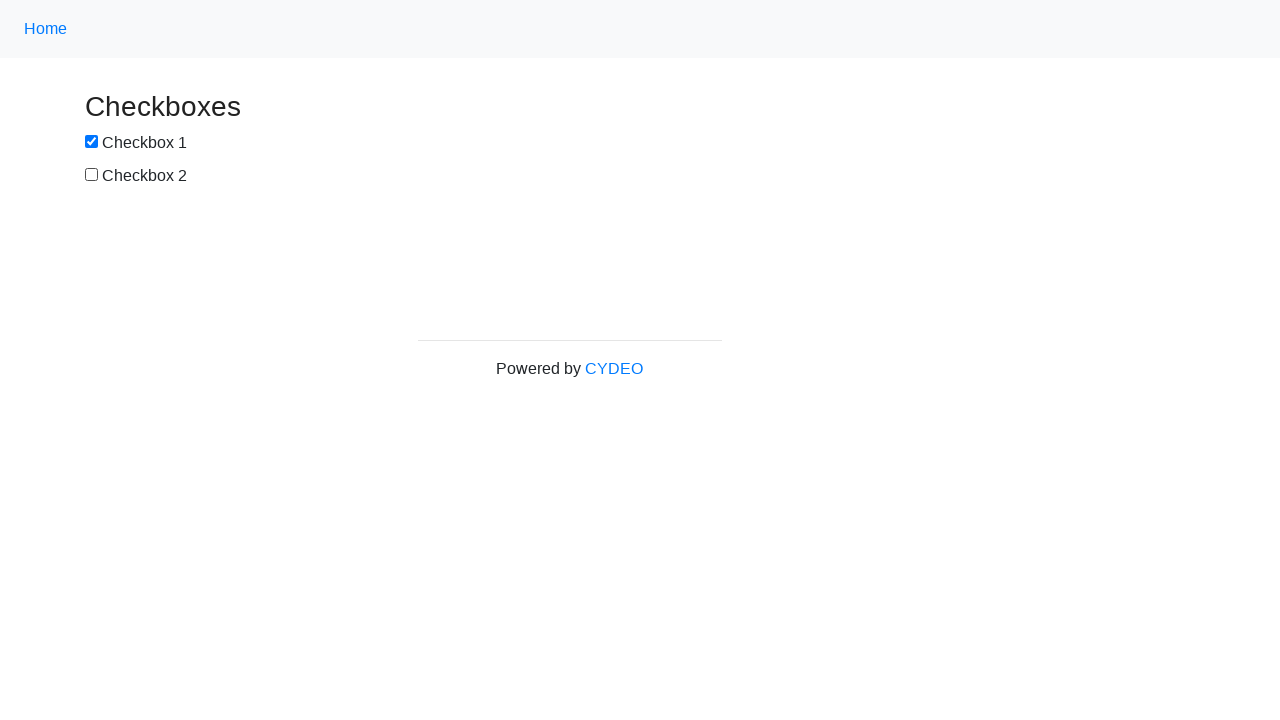

Verified checkbox1 is now selected after clicking
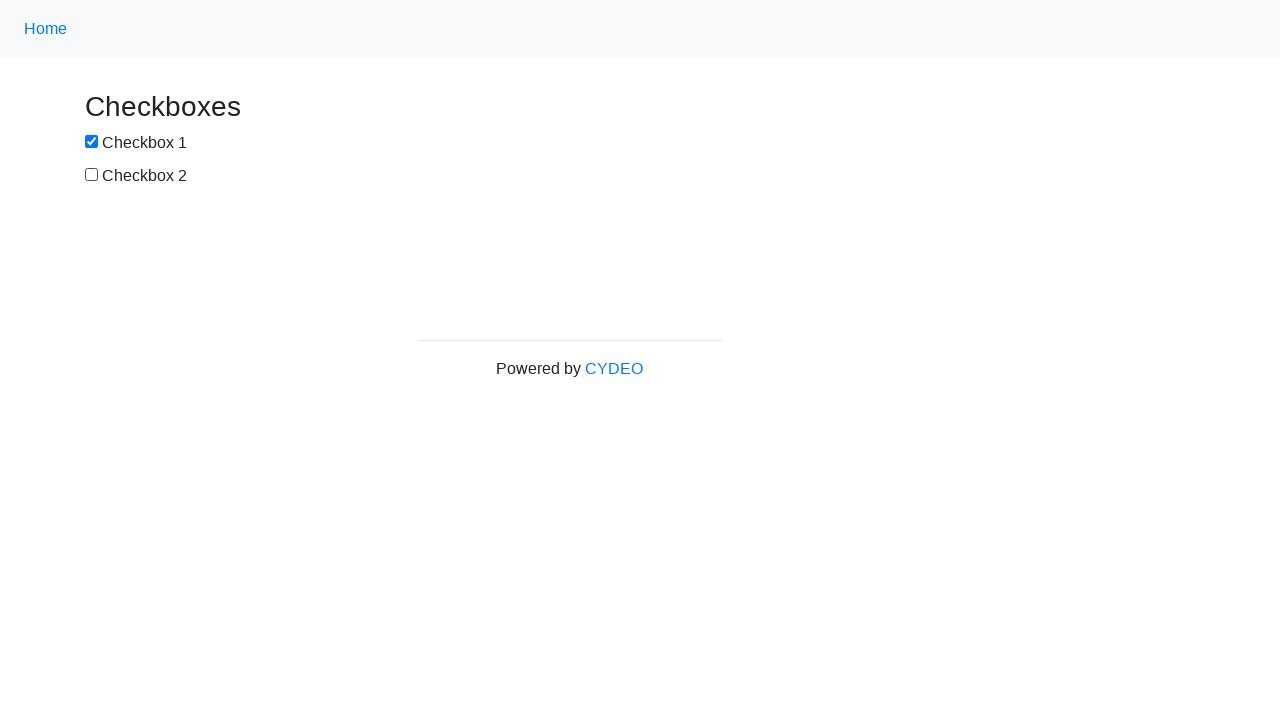

Verified checkbox2 is now not selected after clicking
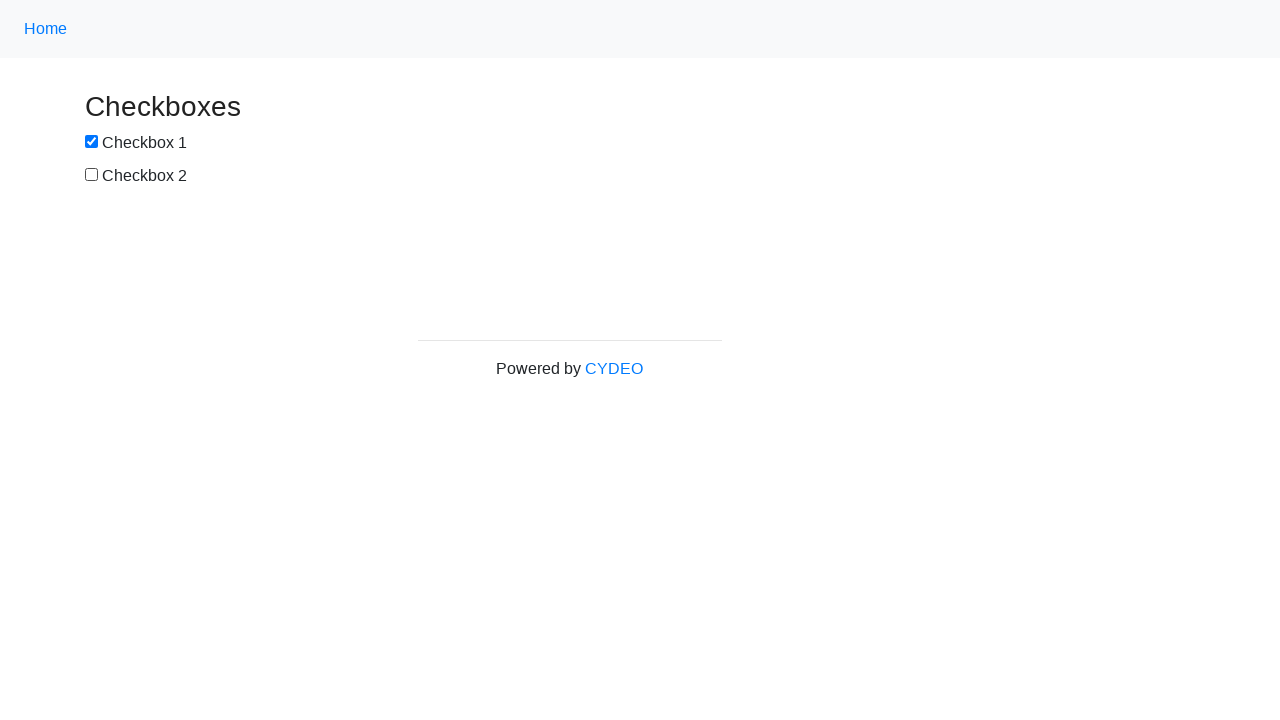

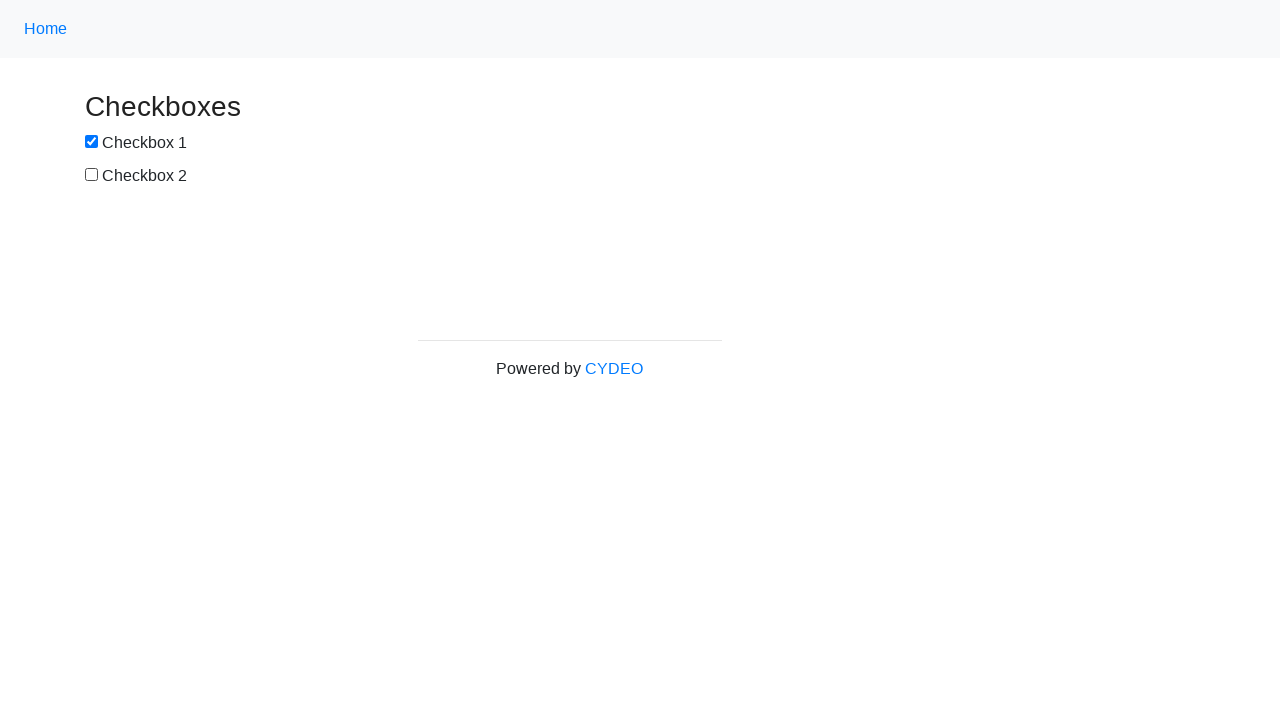